Tests advanced click functionality by attempting registration with empty fields, then filling fields and registering

Starting URL: https://crio-qkart-frontend-qa.vercel.app/register

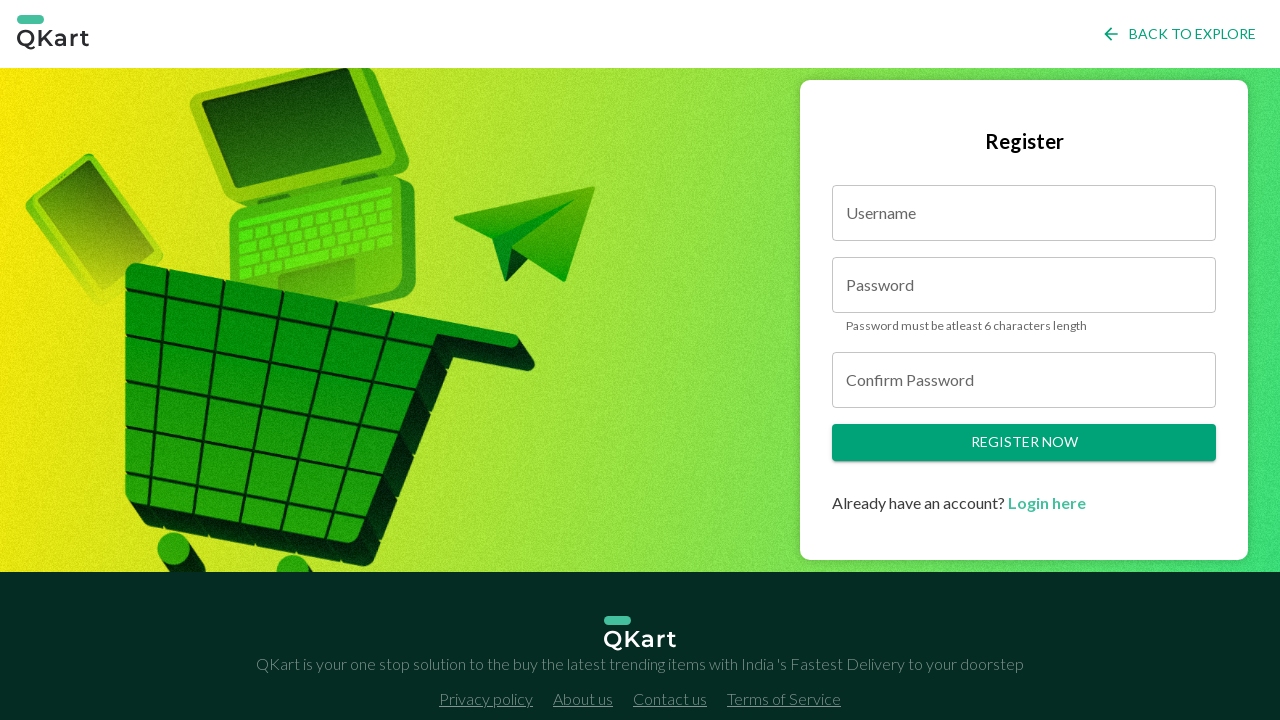

Clicked register button without filling fields to test validation at (1024, 443) on .button
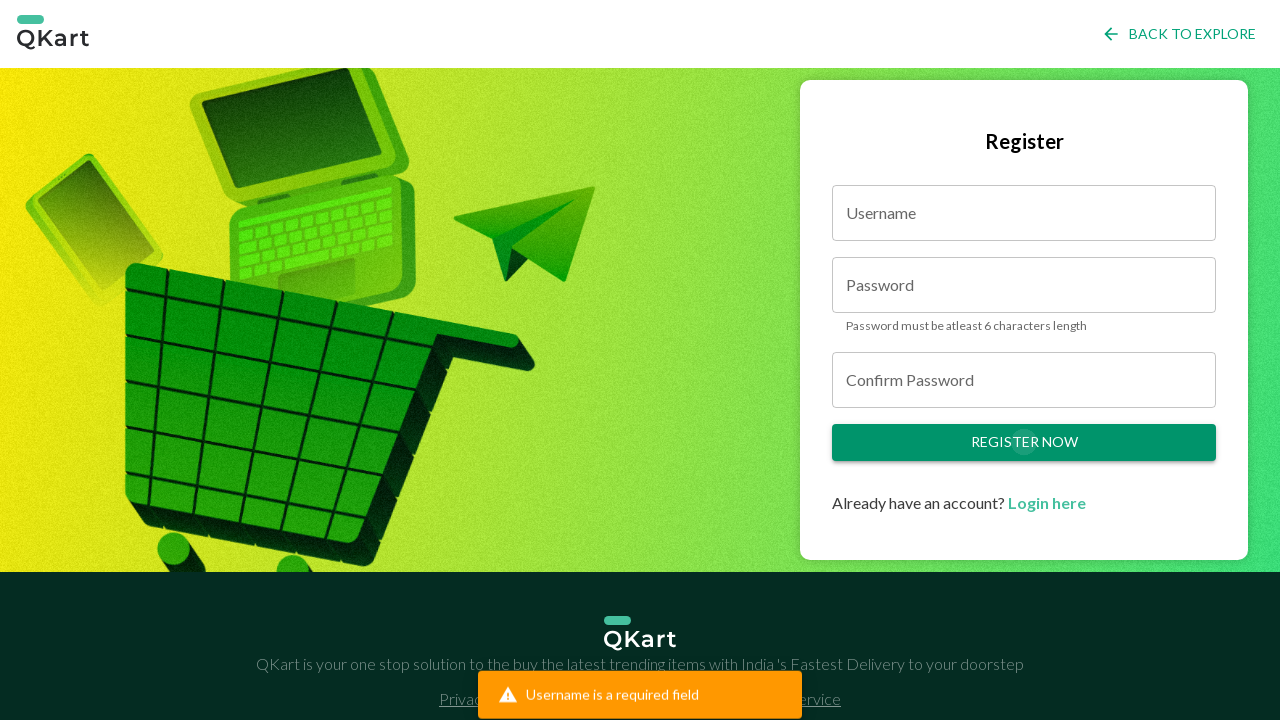

Filled username field with 'testuser1234567' on #username
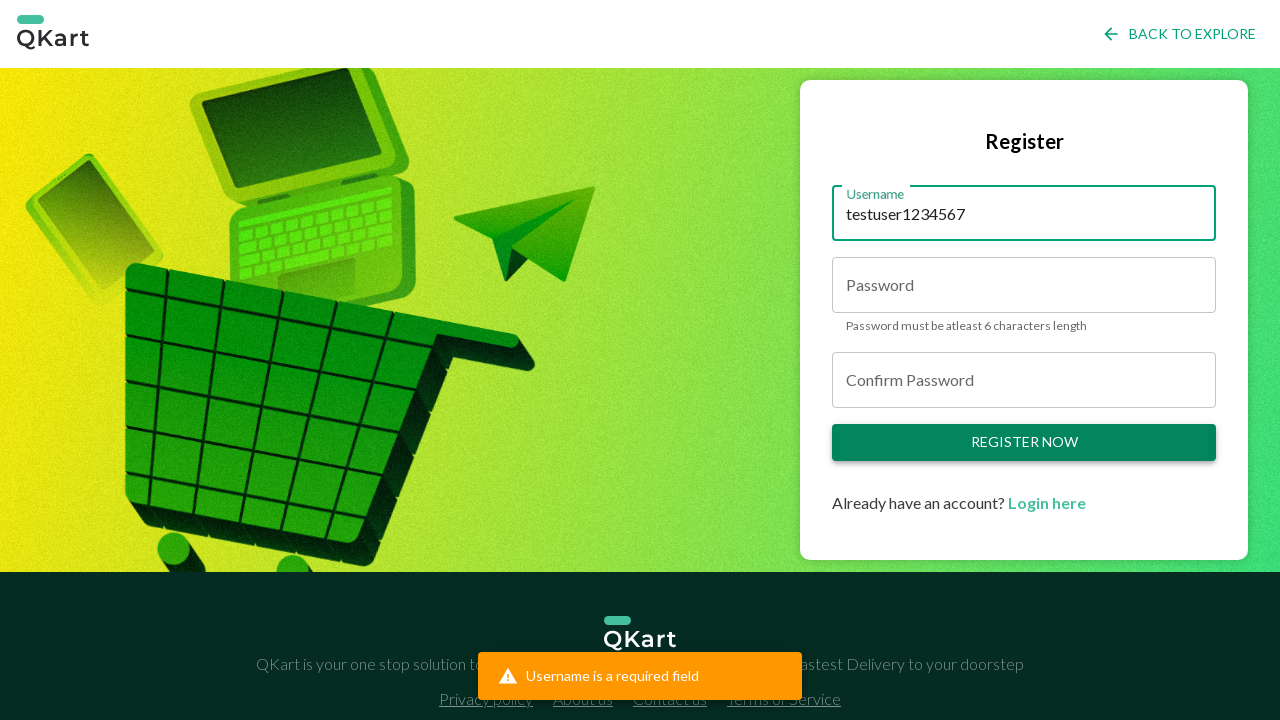

Filled password field with 'testuser1234567' on #password
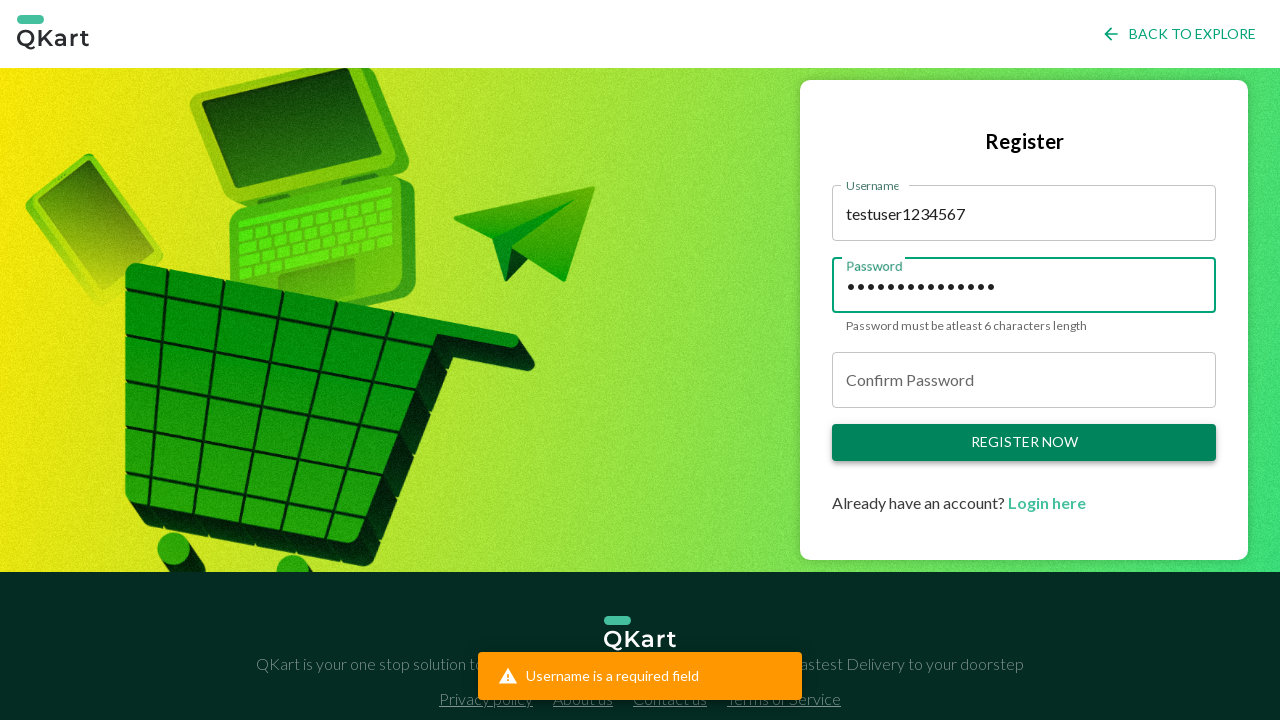

Filled confirm password field with 'testuser1234567' on #confirmPassword
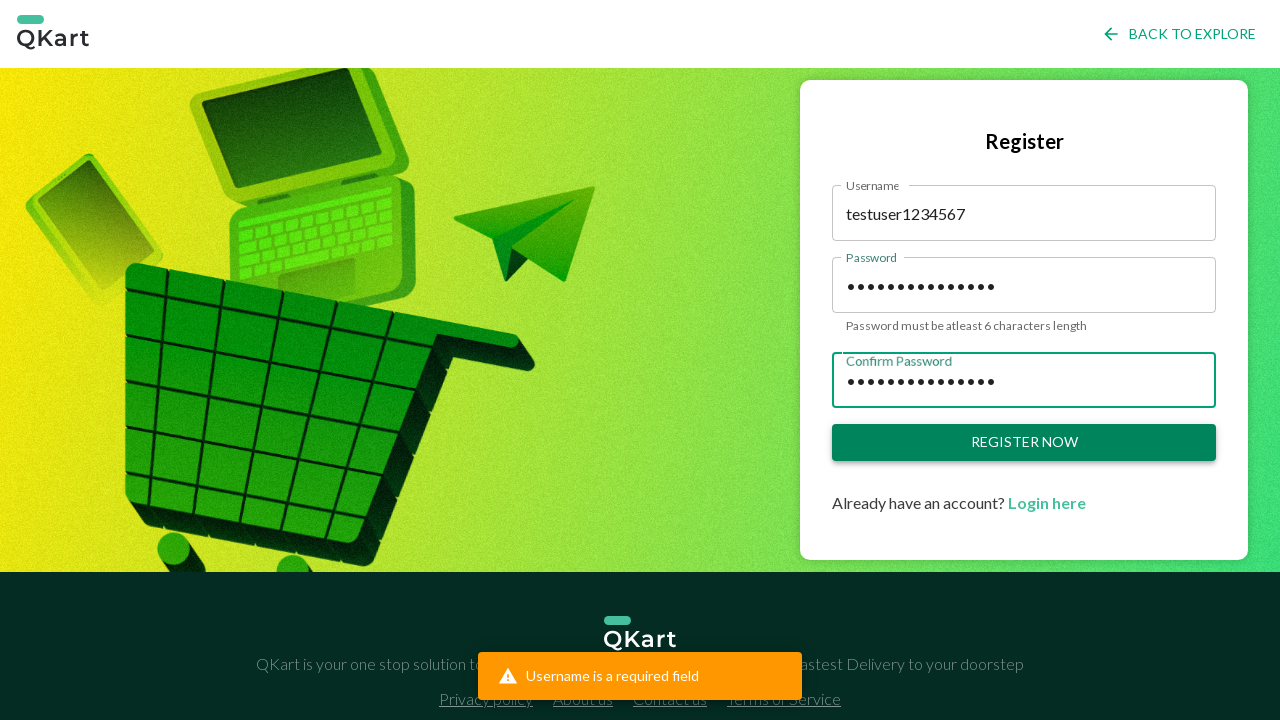

Clicked register button after filling all required fields at (1024, 443) on .button
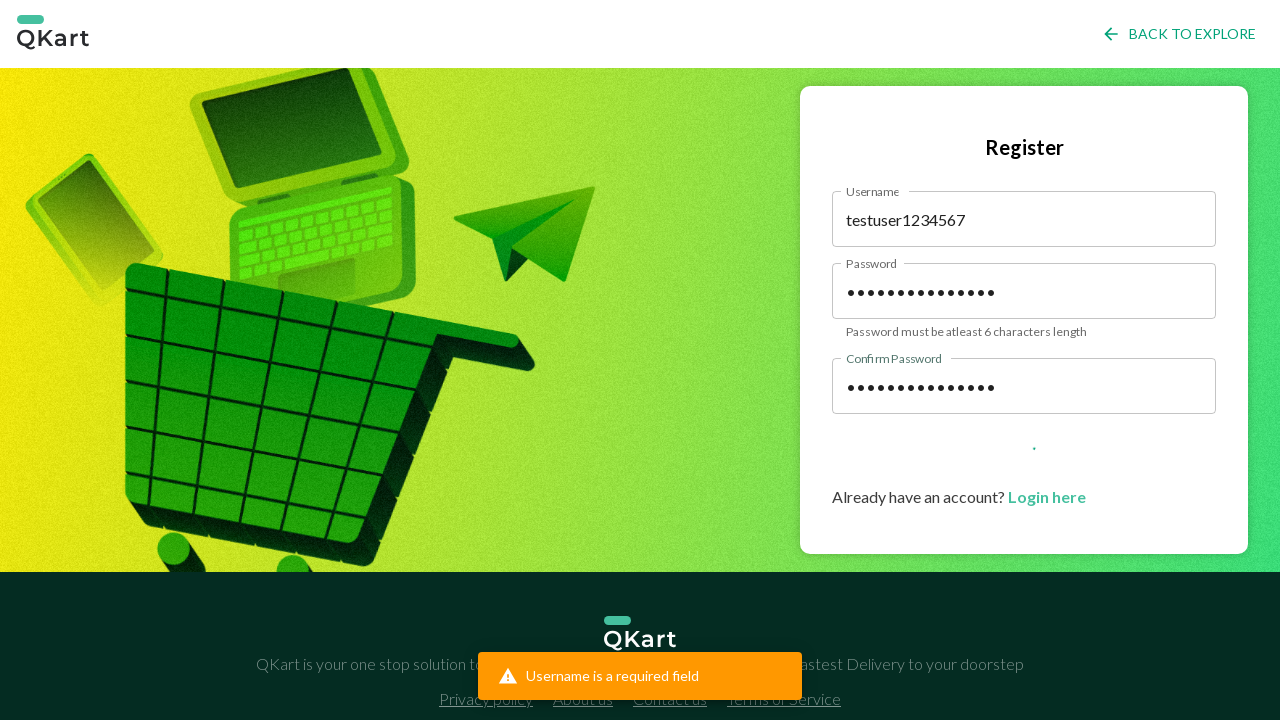

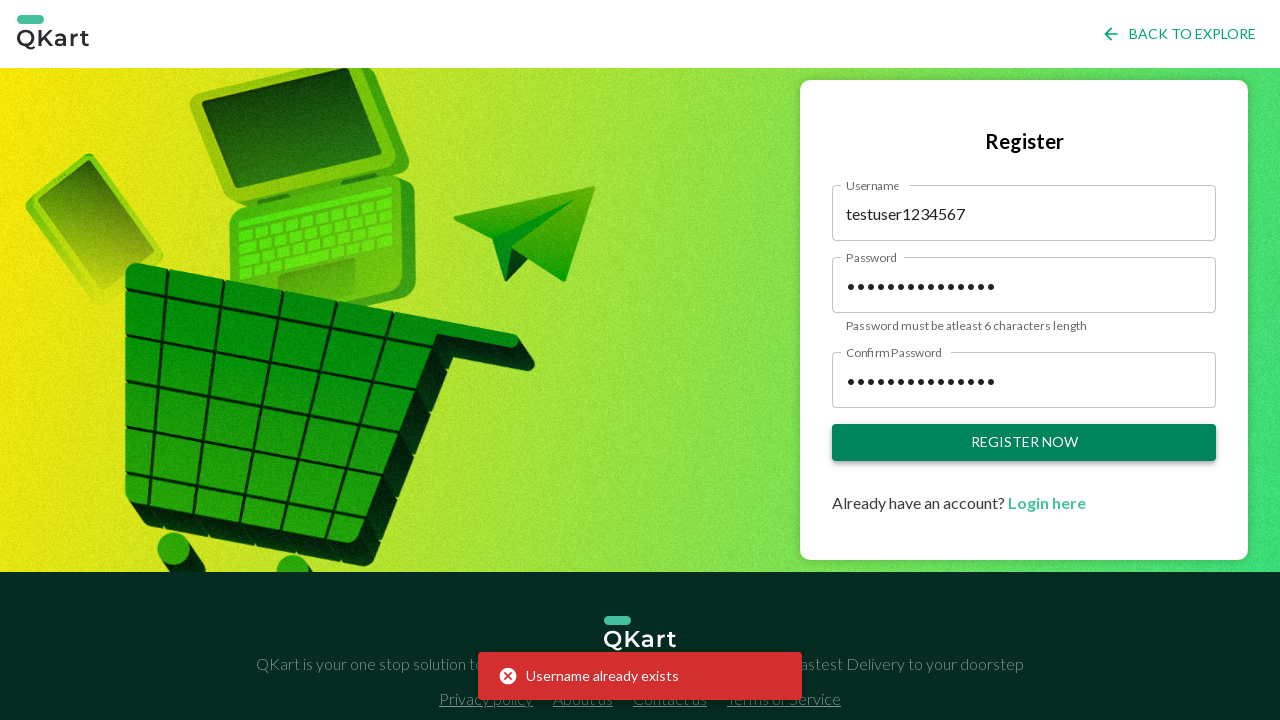